Navigates to the askomdch.com website and maximizes the browser window

Starting URL: https://askomdch.com/

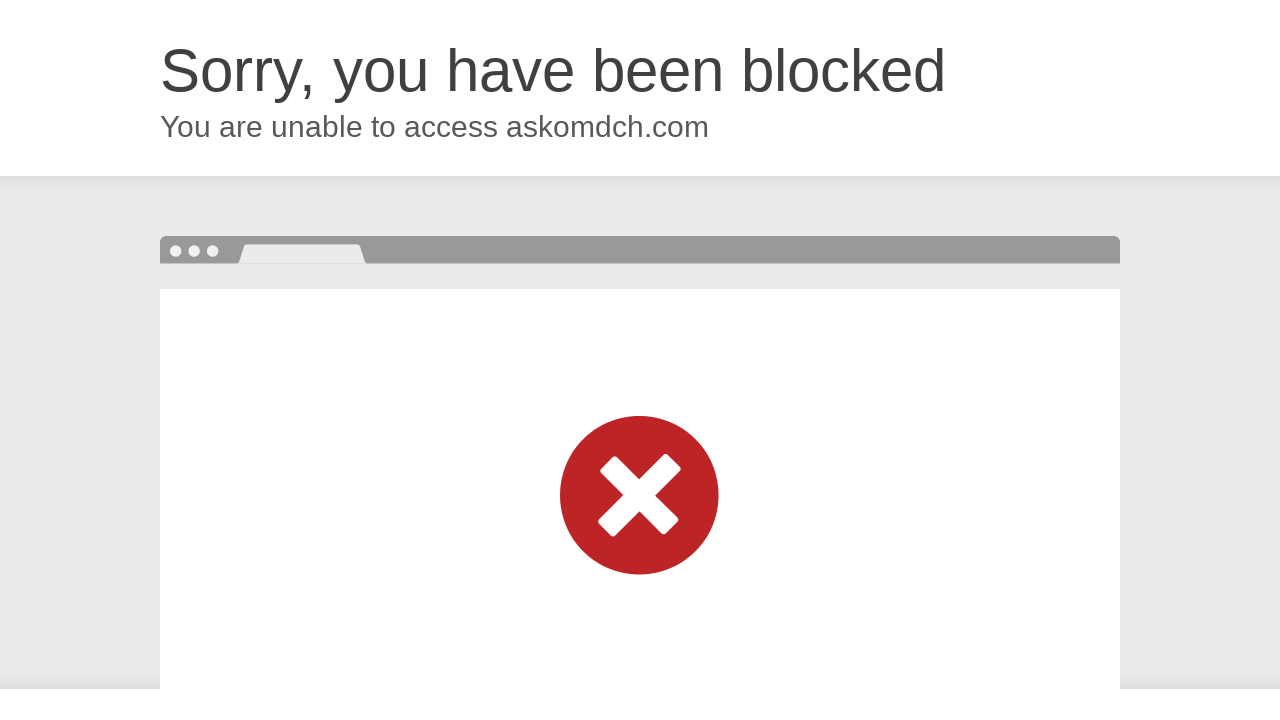

Navigated to https://askomdch.com/
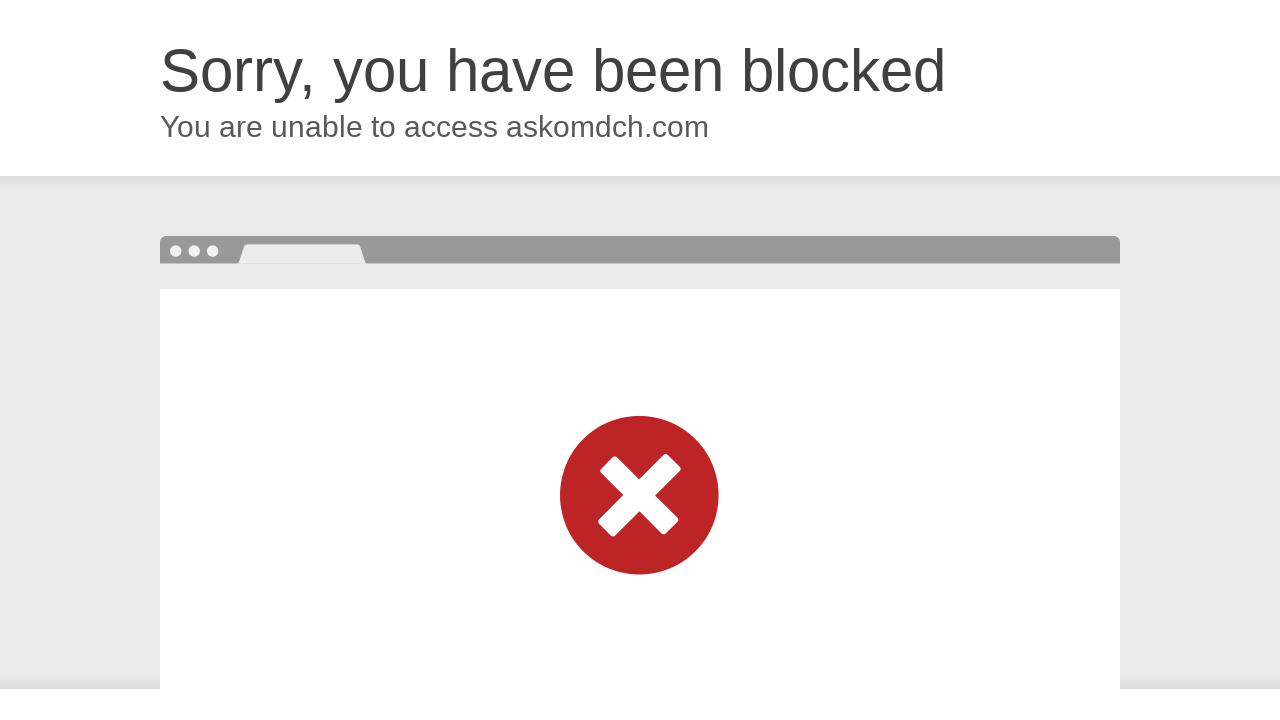

Maximized browser window to 1920x1080
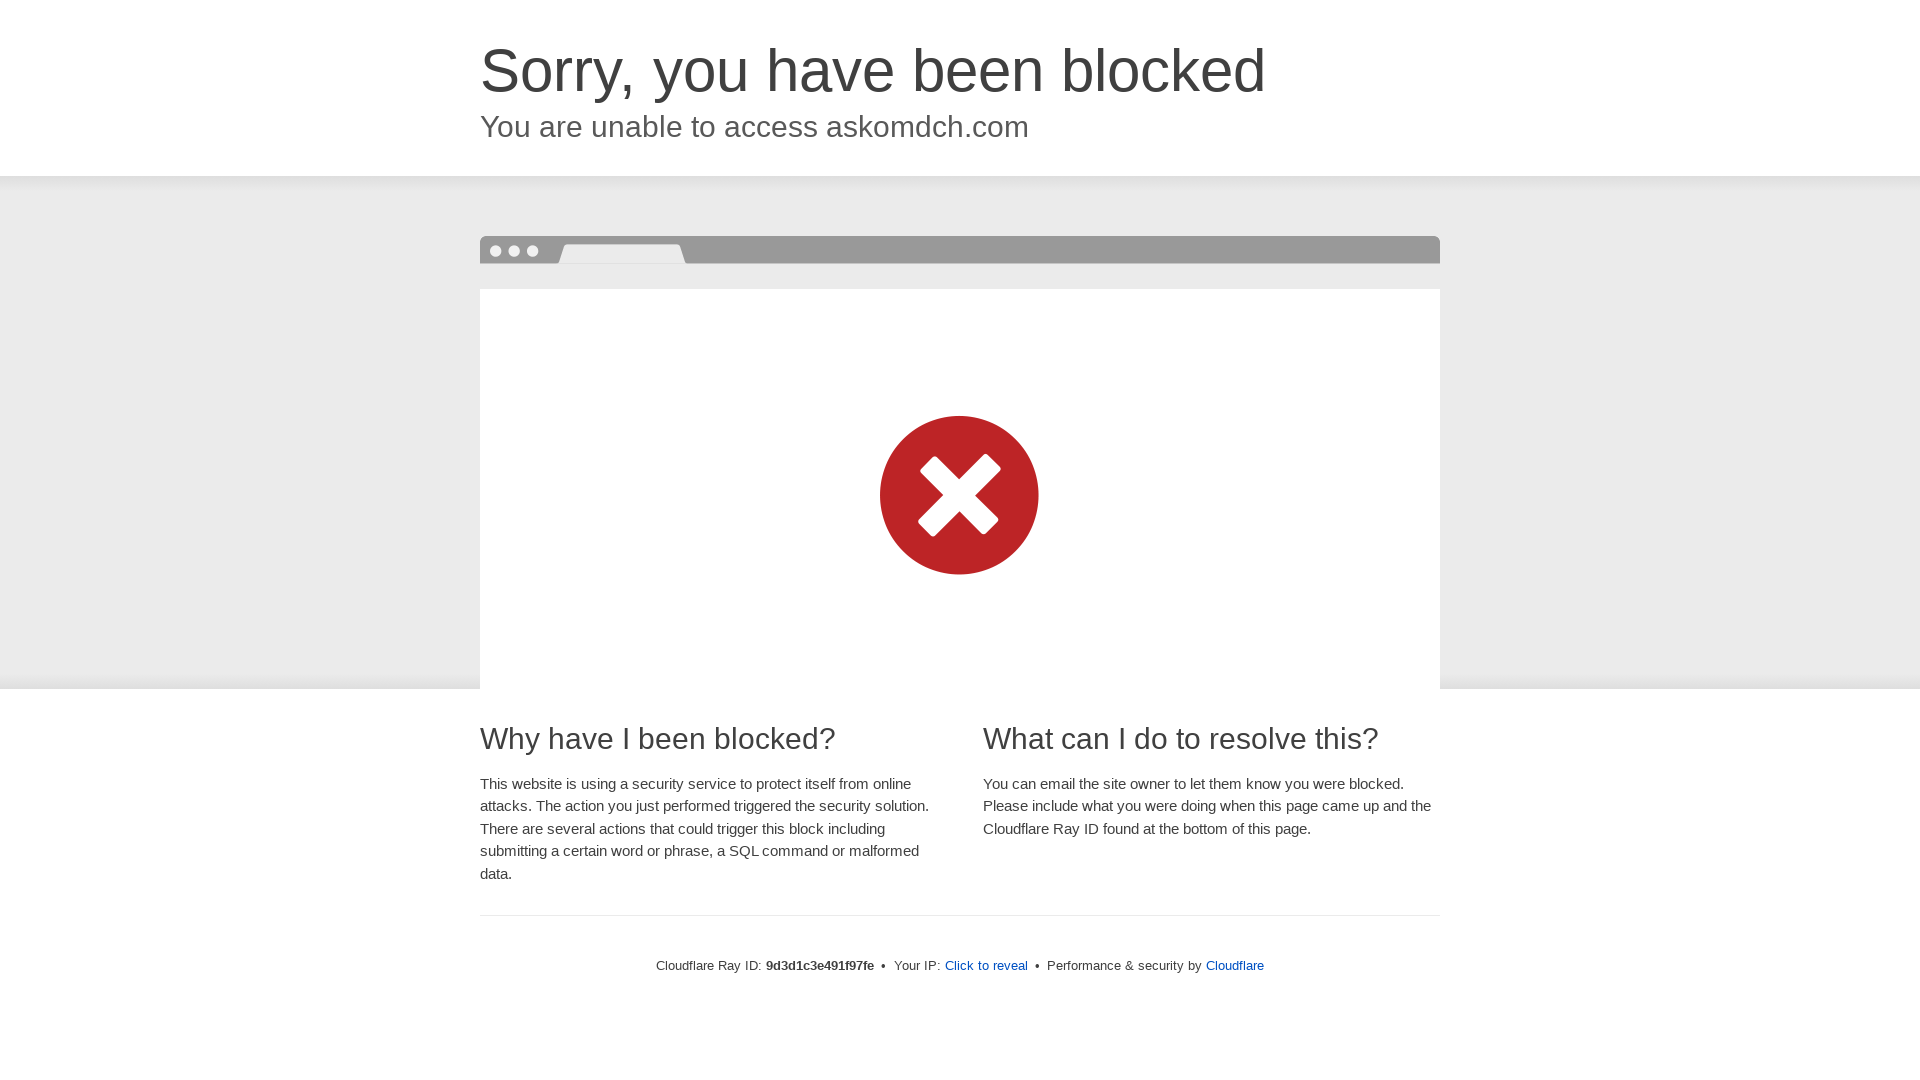

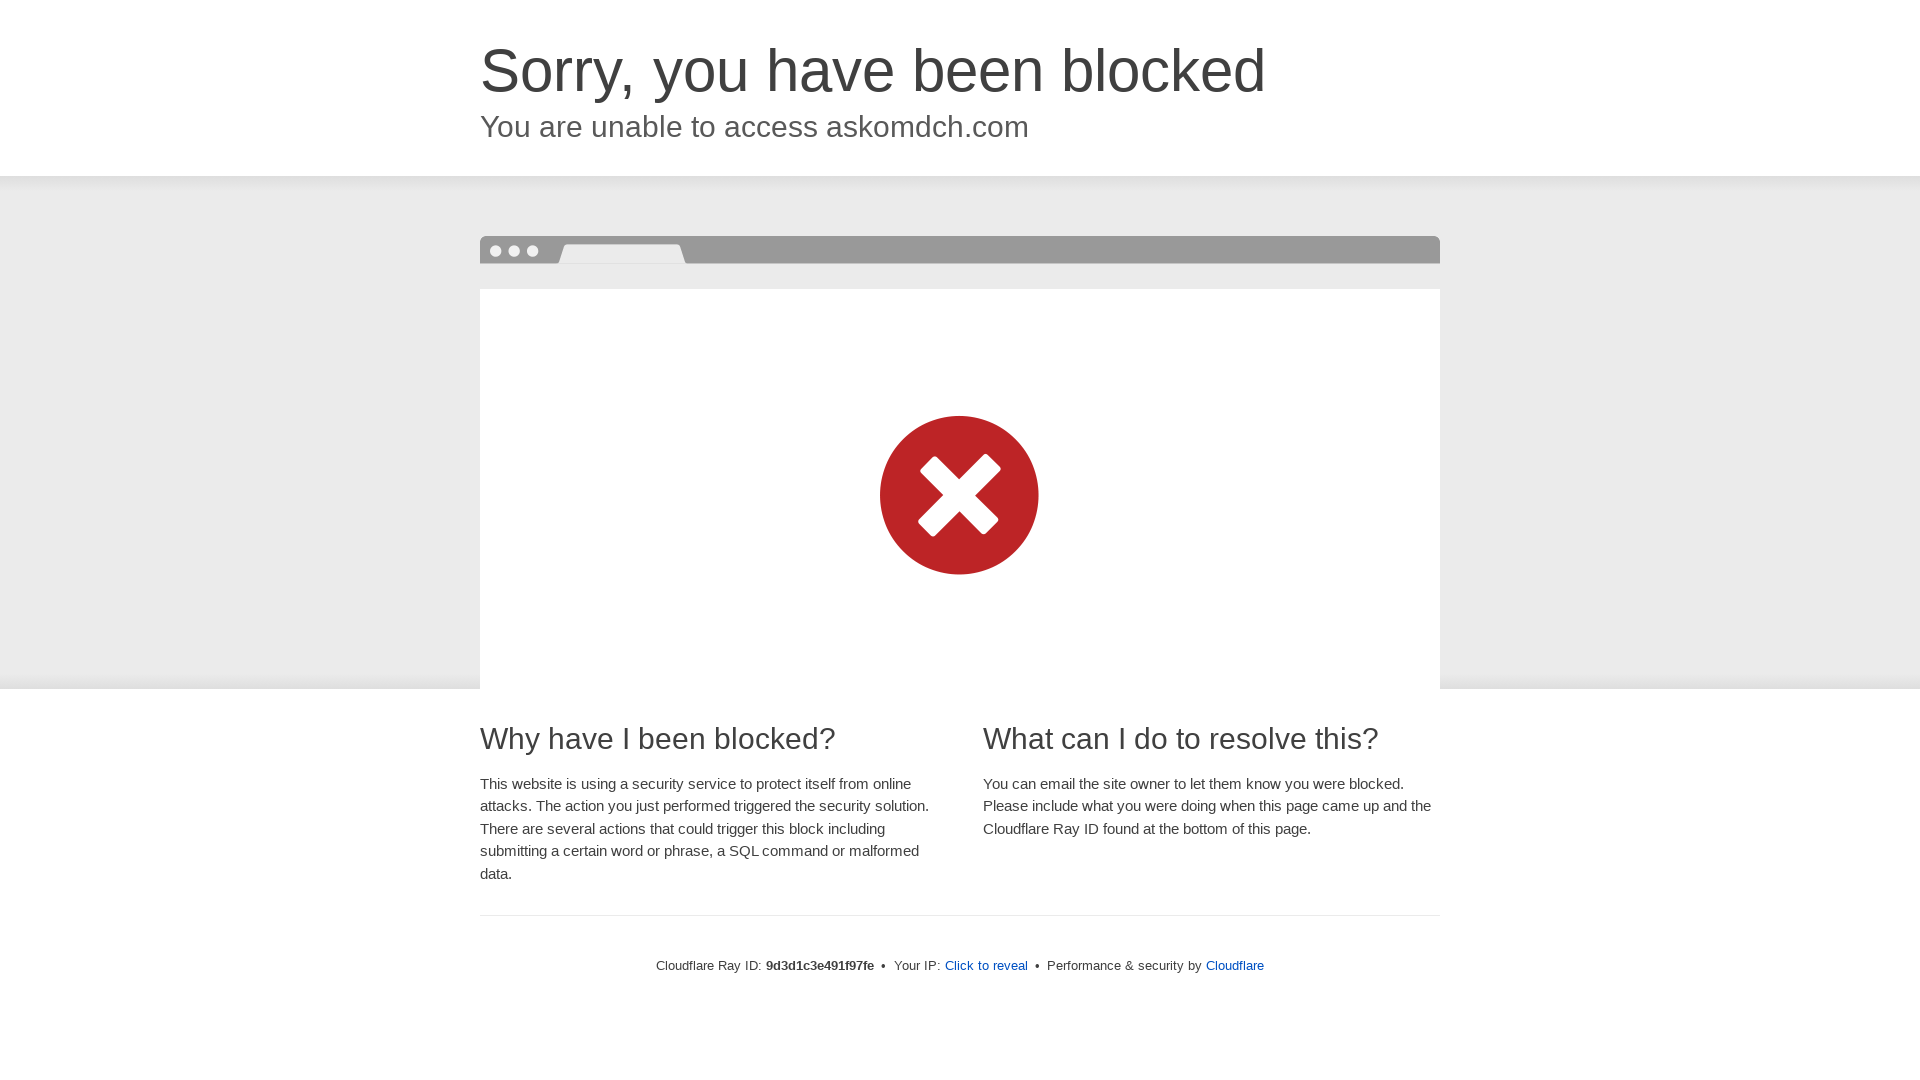